Tests prompt alert handling by triggering a prompt dialog, entering text, and accepting it

Starting URL: https://www.tutorialspoint.com/selenium/practice/alerts.php

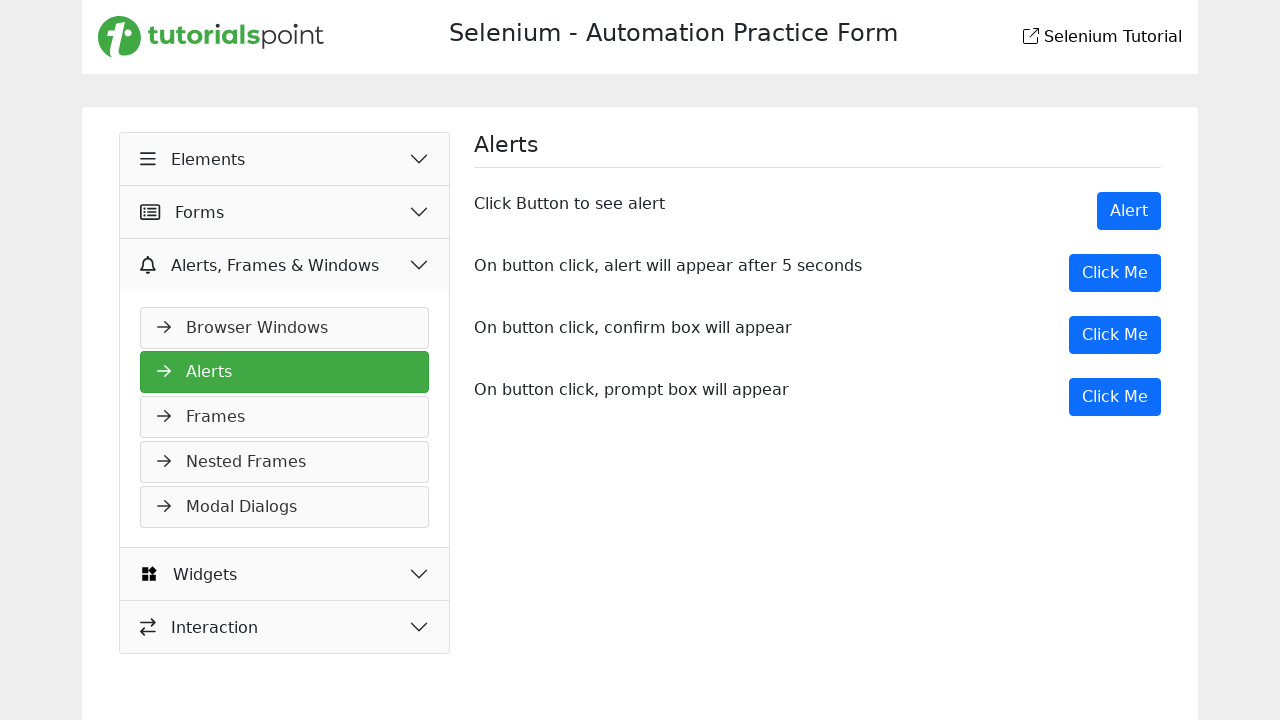

Set up dialog handler to accept prompt with text 'Sumit Kumar verma'
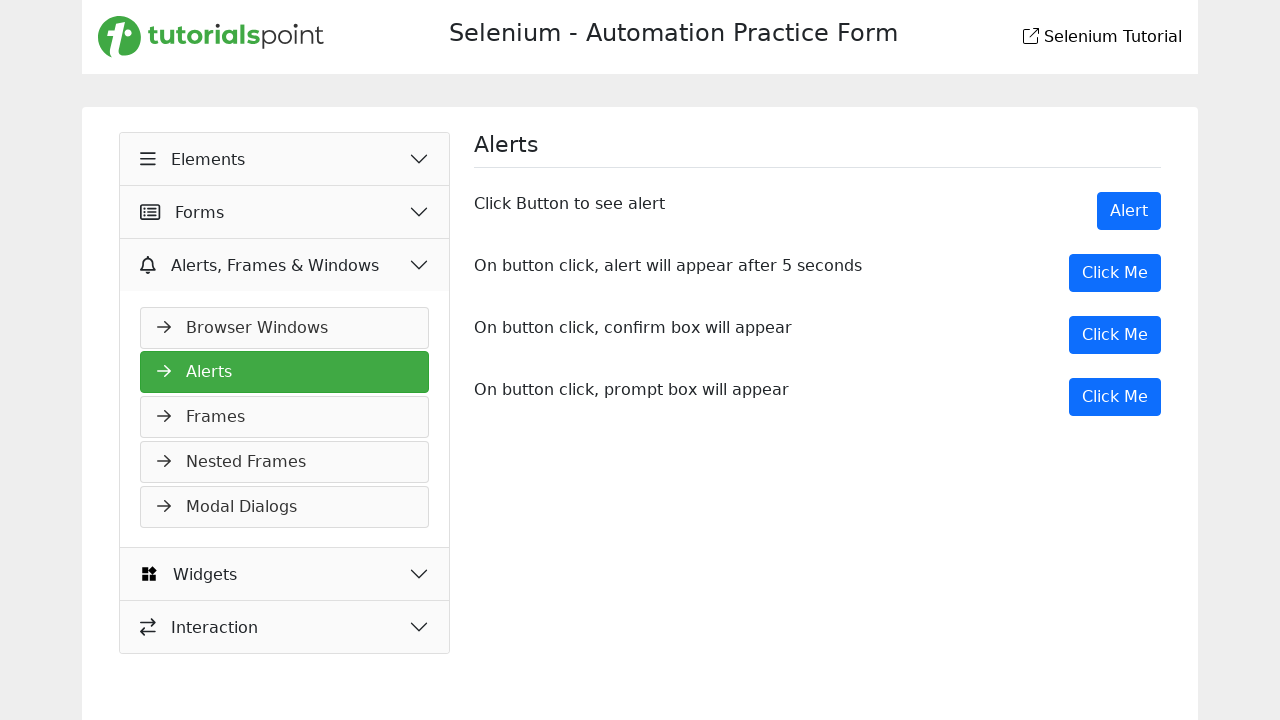

Clicked button to trigger prompt alert at (1115, 397) on xpath=//button[@onclick='myPromp()']
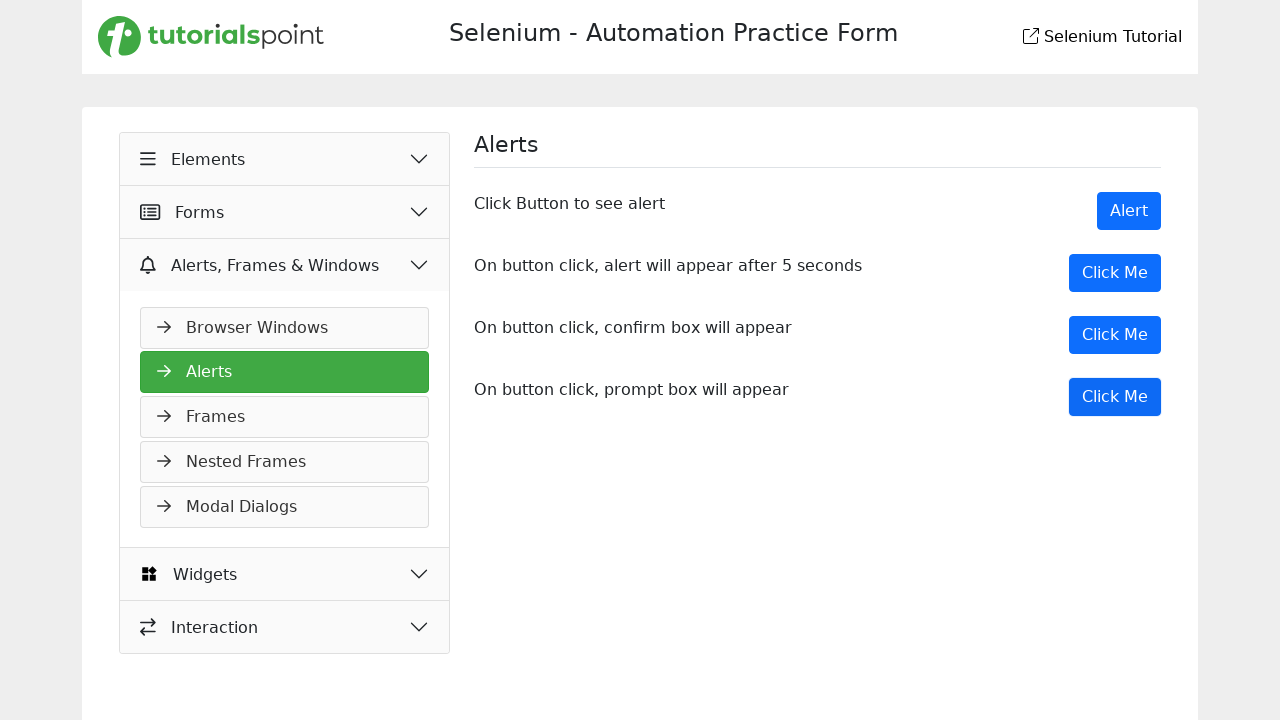

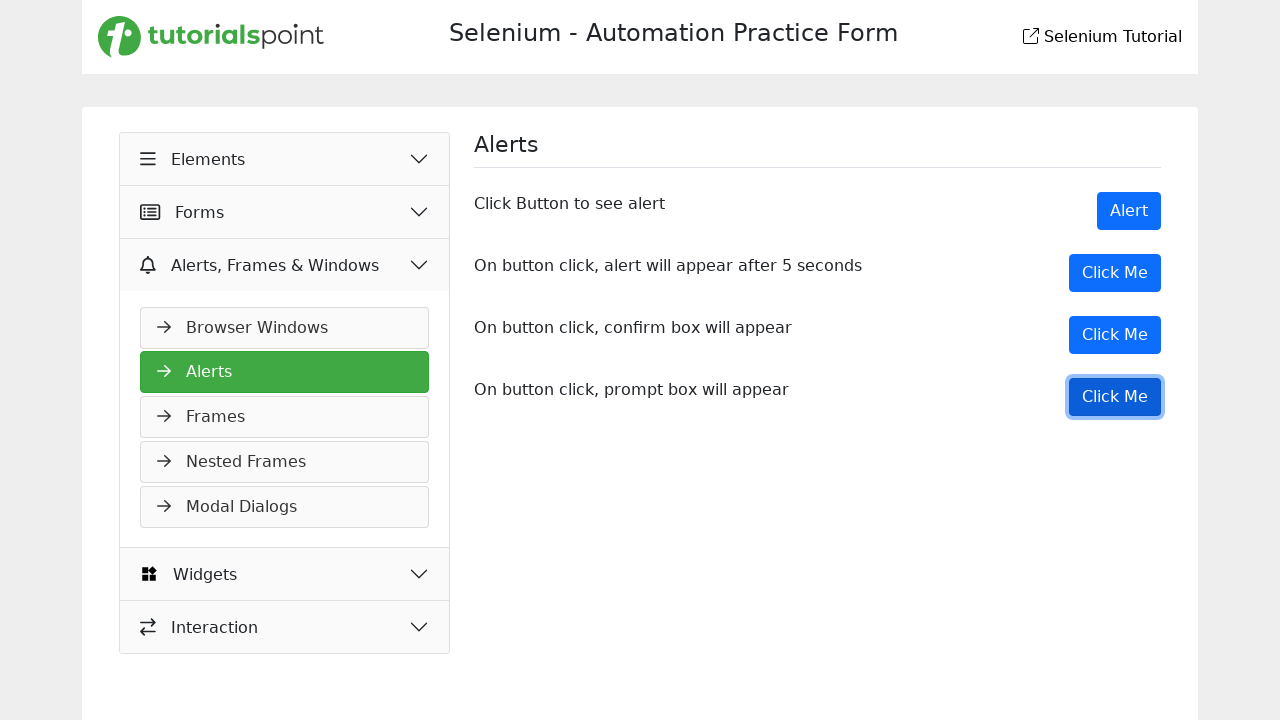